Tests the Bank of America mortgage rate calculator by entering a principal amount and down payment, then clicking update to view rates

Starting URL: https://www.bankofamerica.com/mortgage/mortgage-rates/

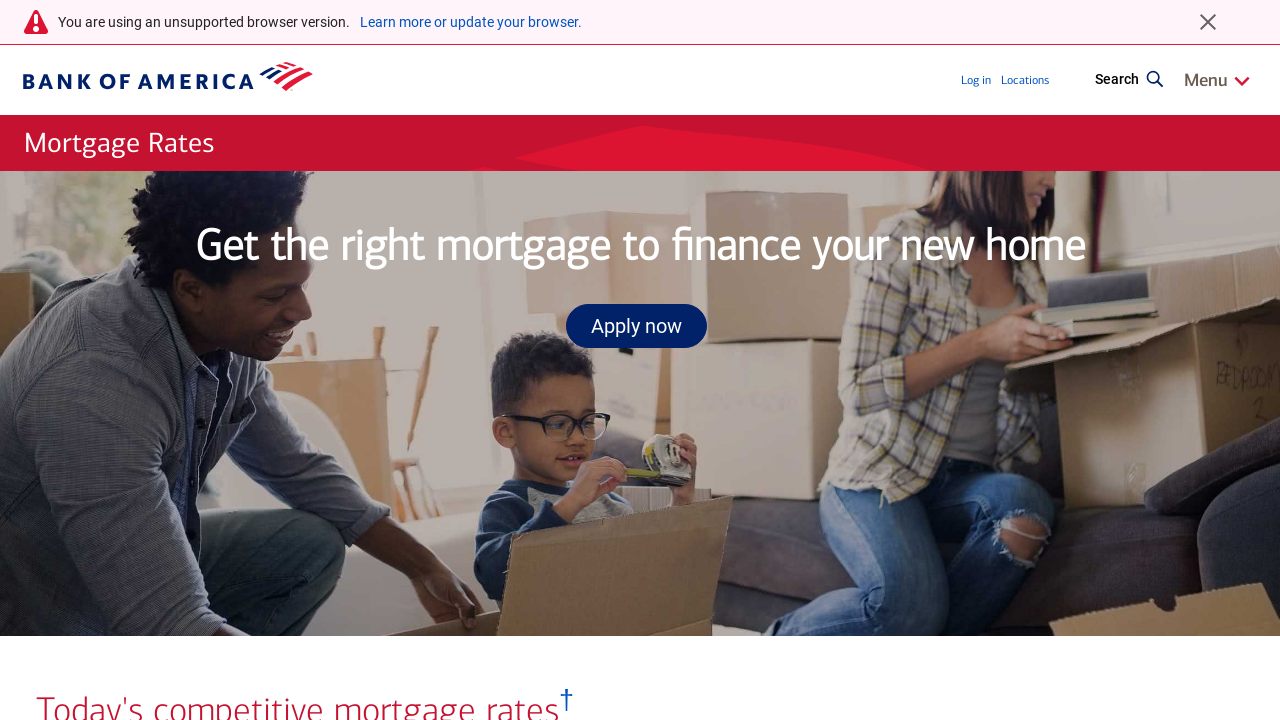

Waited for mortgage rate calculator to load on Bank of America page
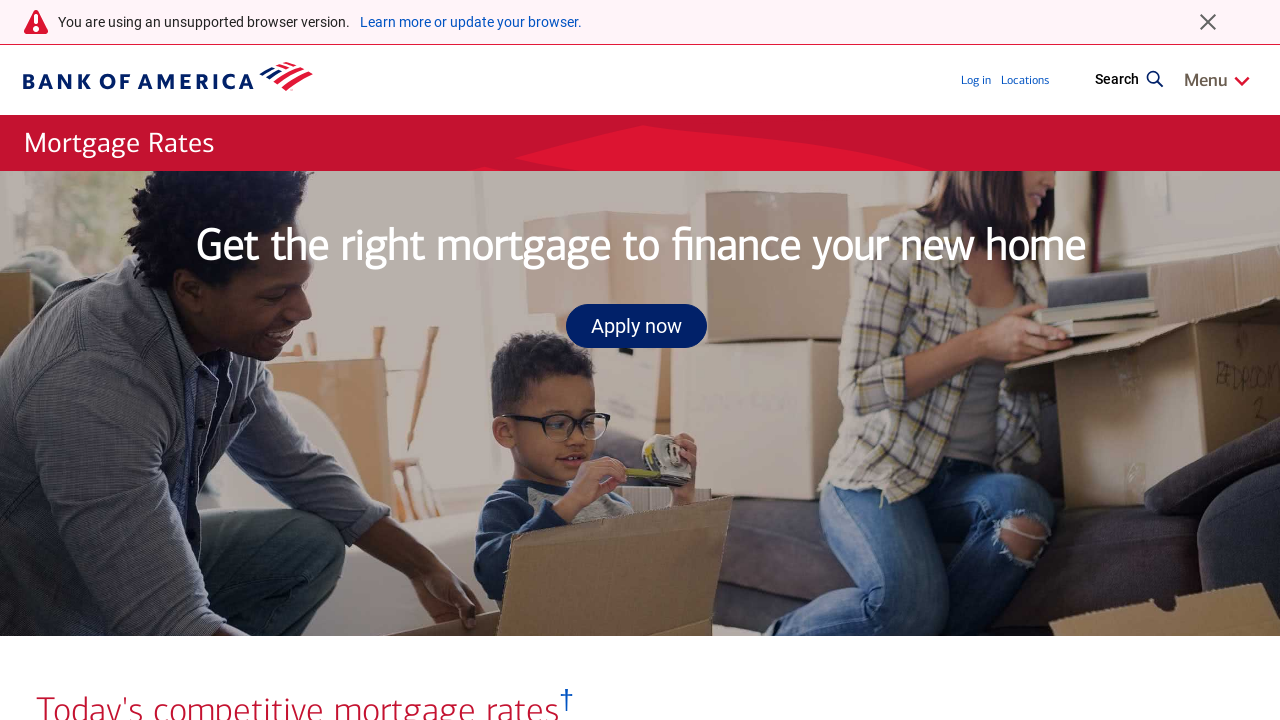

Entered principal amount of $450,000 on #purchase-price-input-medium
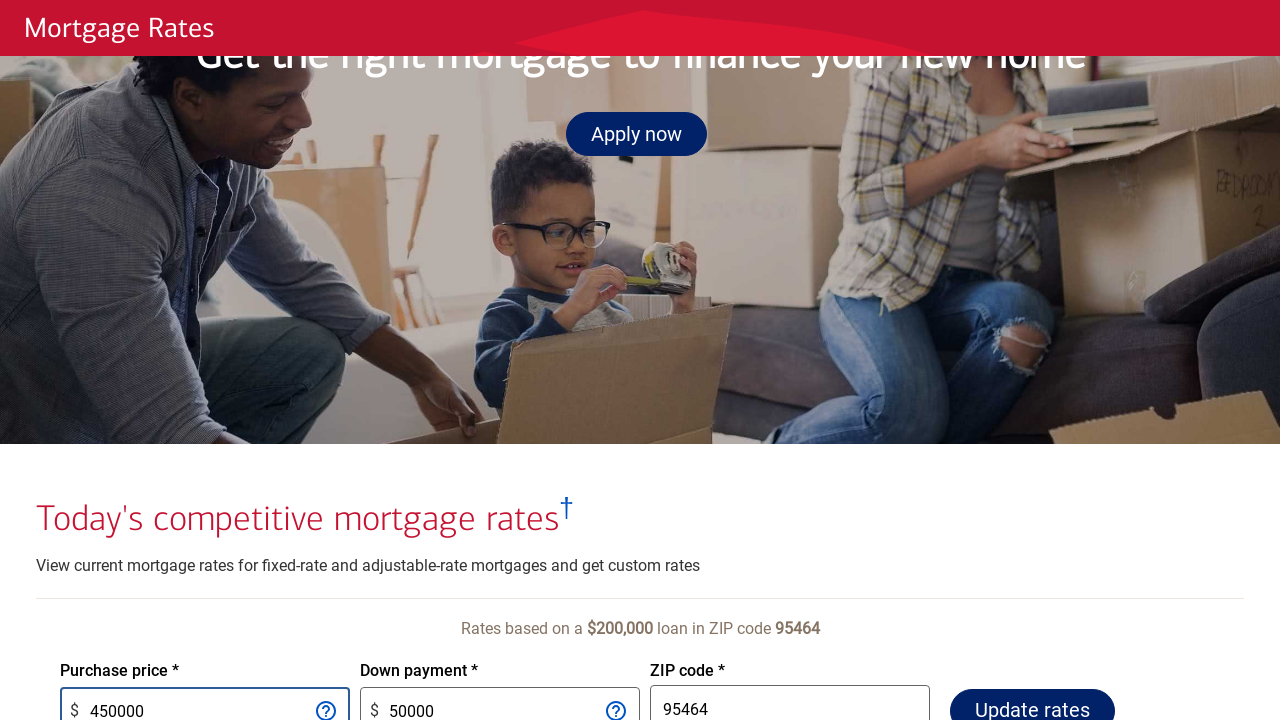

Entered down payment amount of $90,000 on #down-payment-input-medium
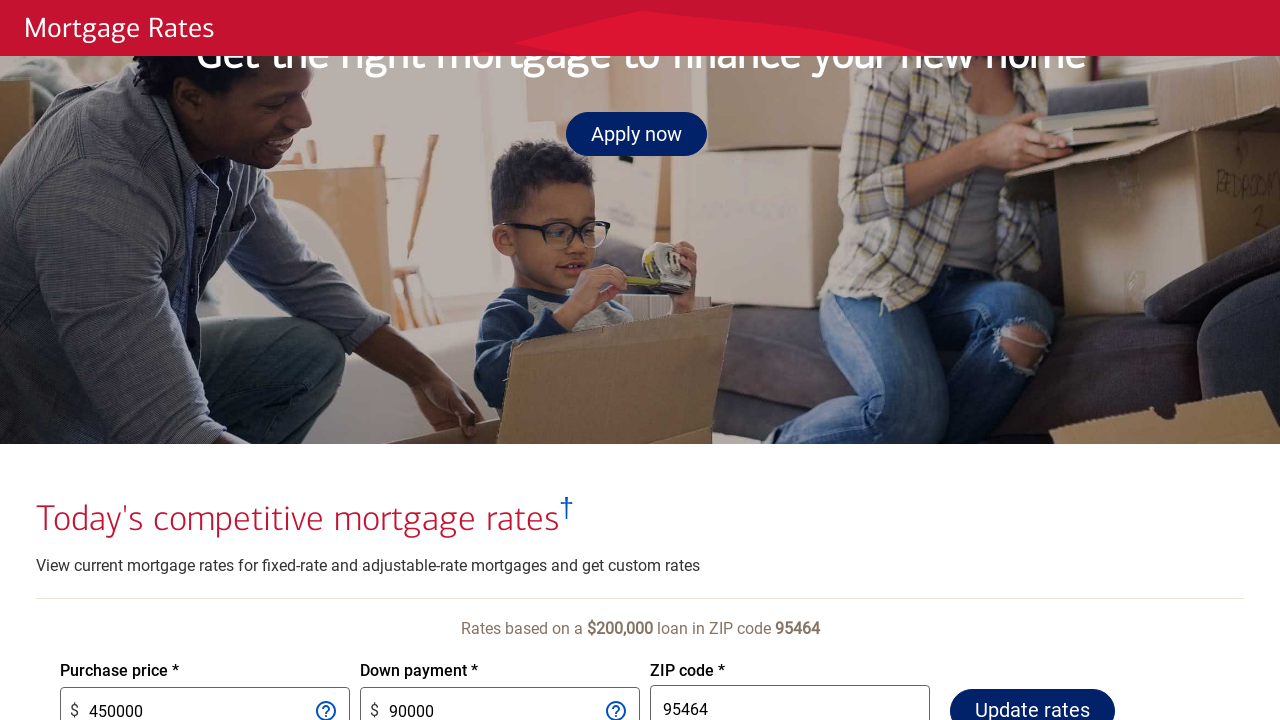

Clicked update button to calculate mortgage rates at (1032, 698) on #update-button-medium
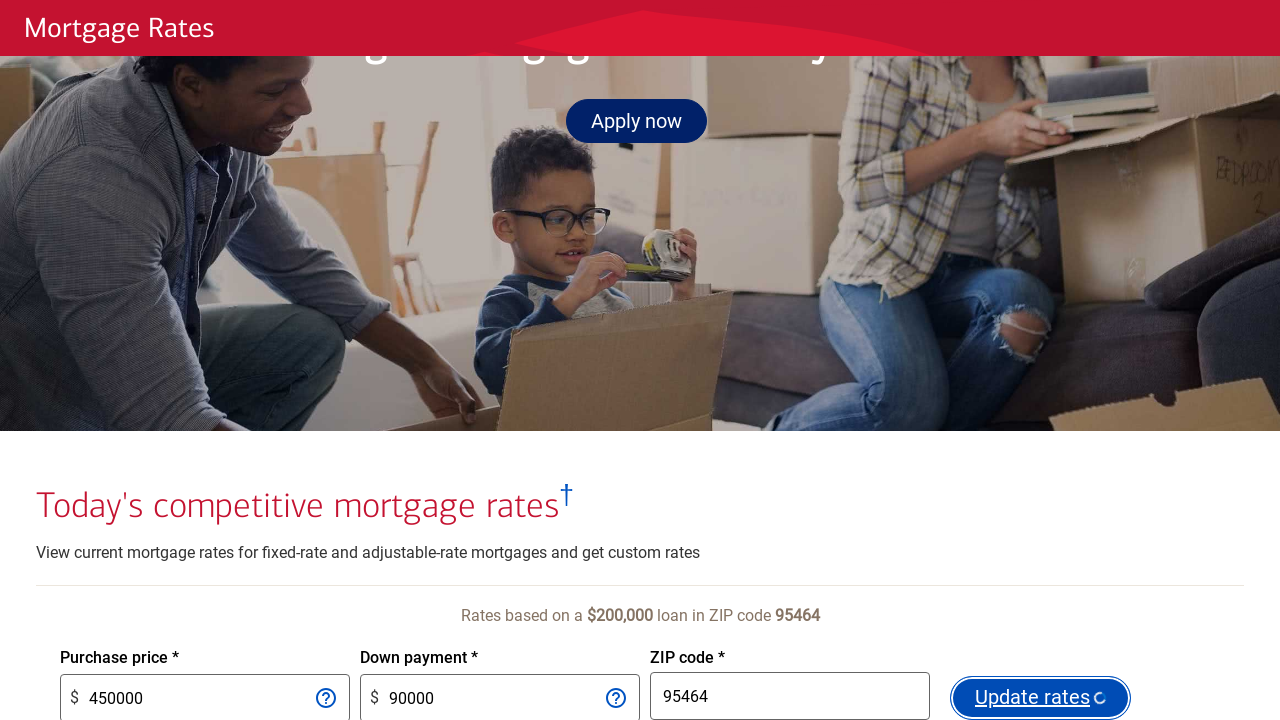

Mortgage rates updated and displayed
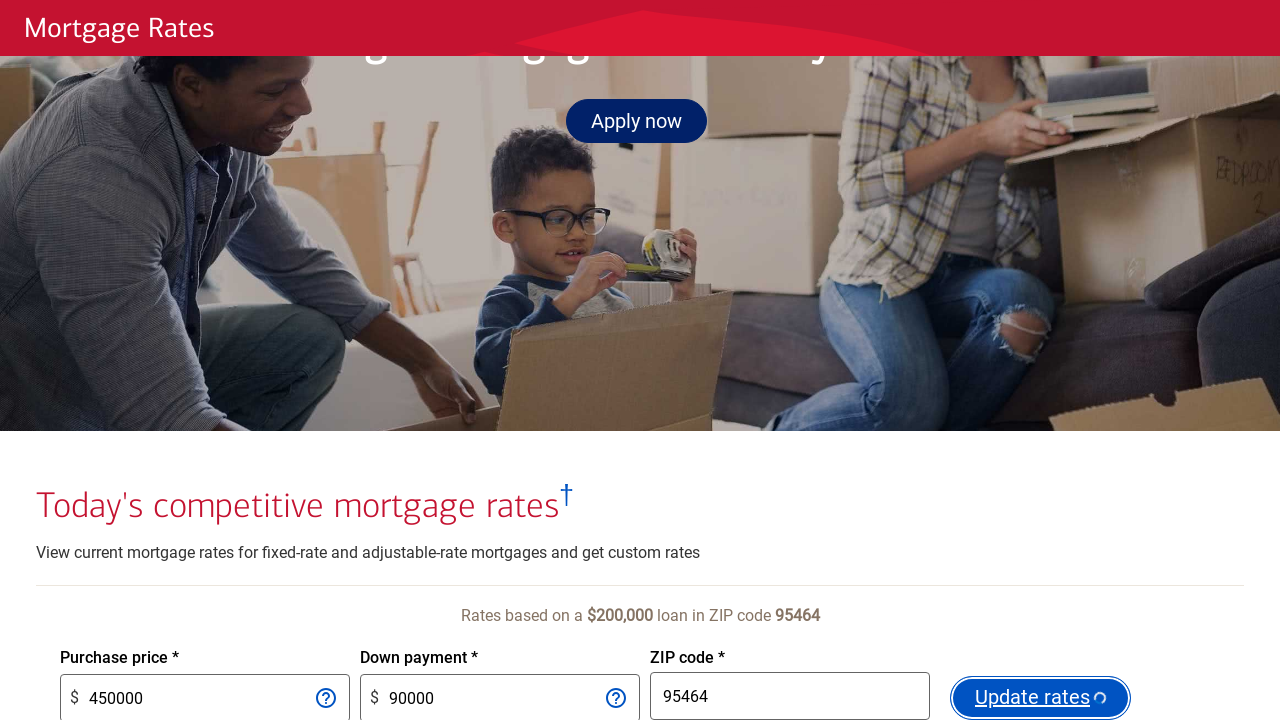

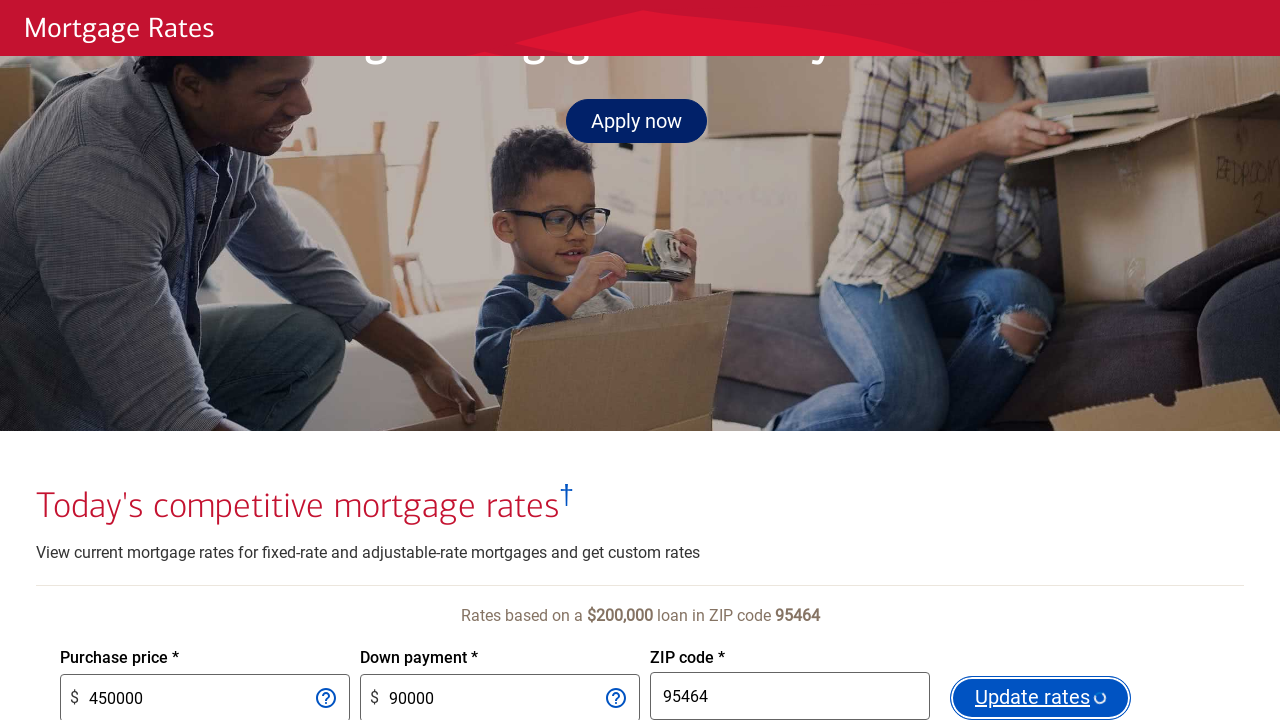